Tests dropdown/select functionality on a registration form by selecting values from Skills, Year, Month, and Day dropdowns using different selection methods (by index, by value, by visible text).

Starting URL: https://demo.automationtesting.in/Register.html

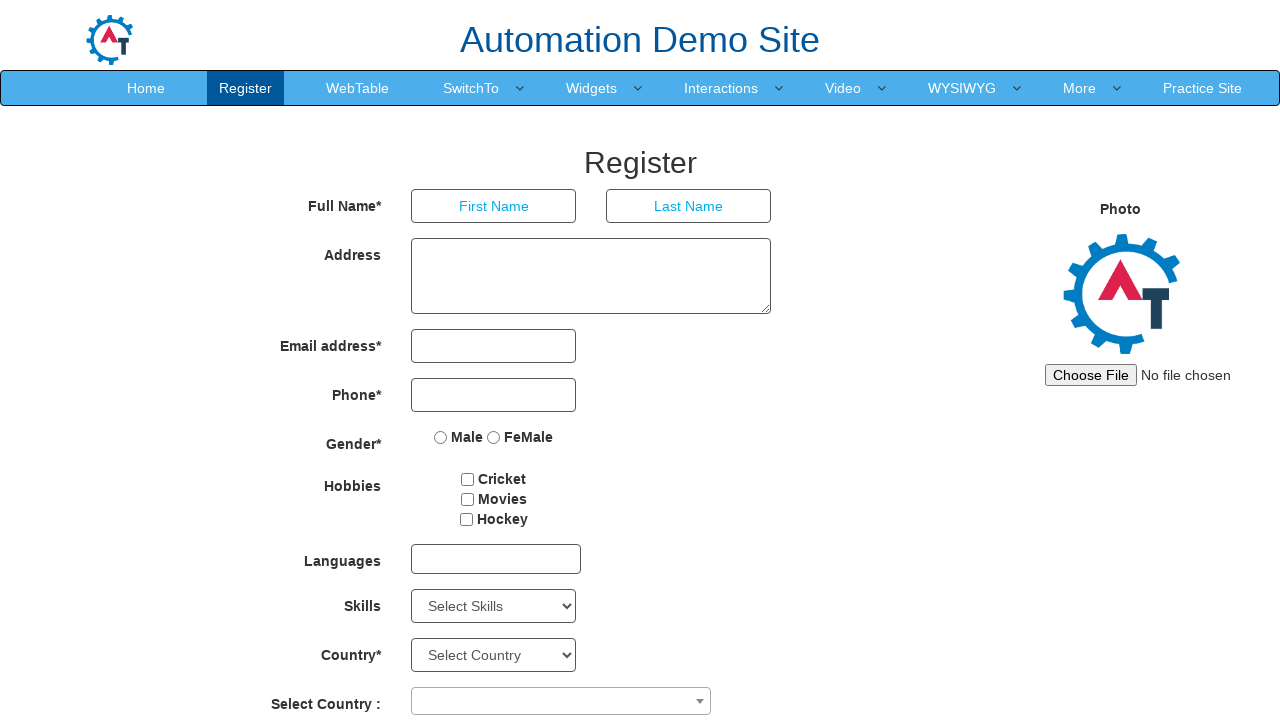

Navigated to registration form page
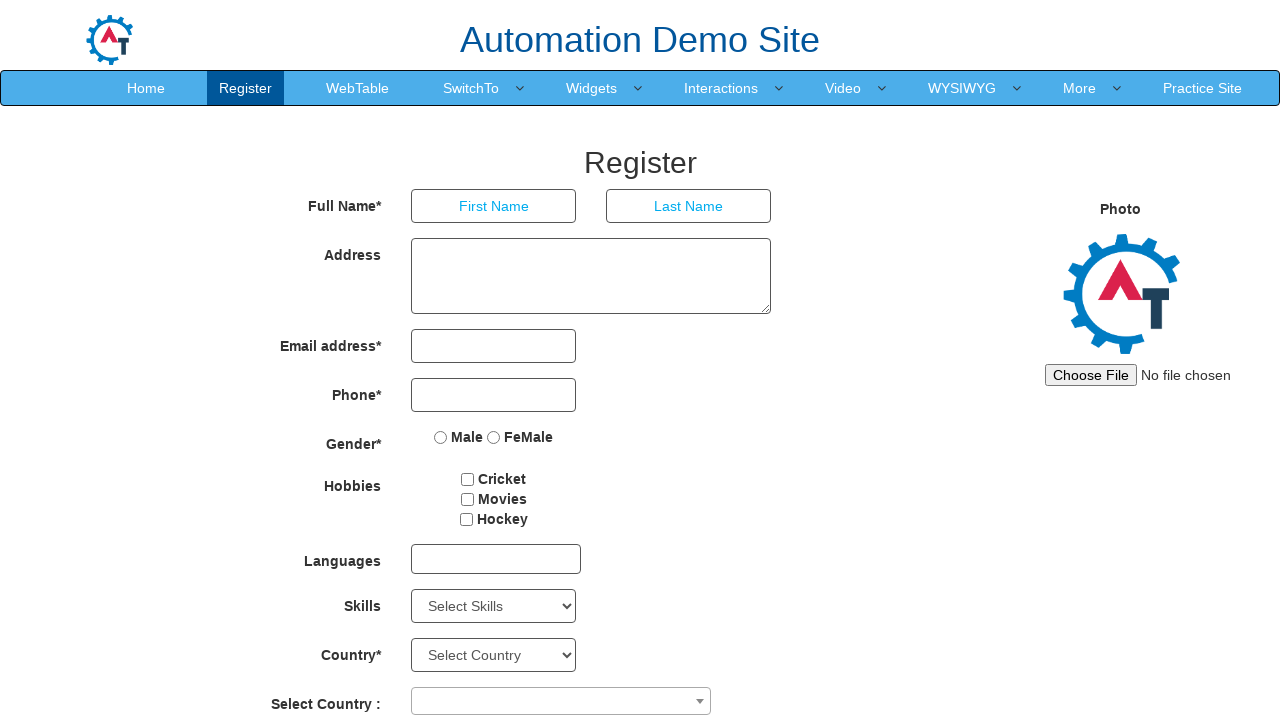

Selected skill from Skills dropdown by index 4 on select#Skills
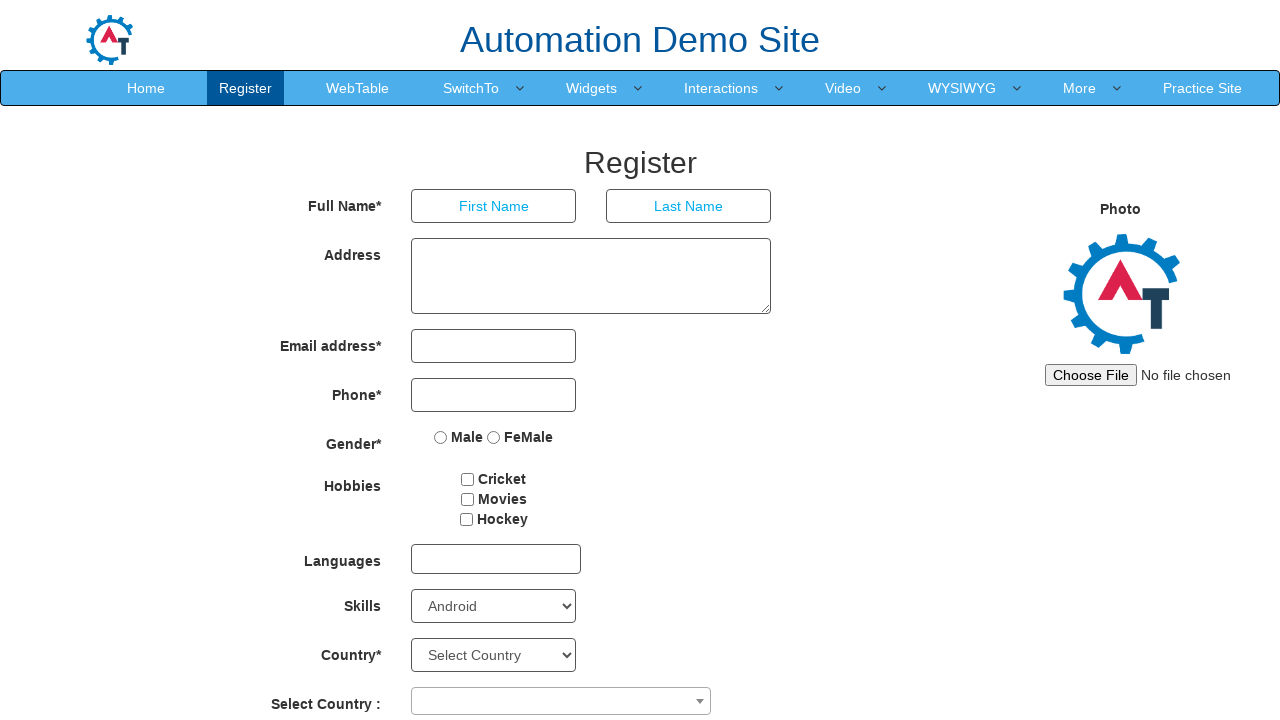

Selected year 1926 from Year dropdown by value on select#yearbox
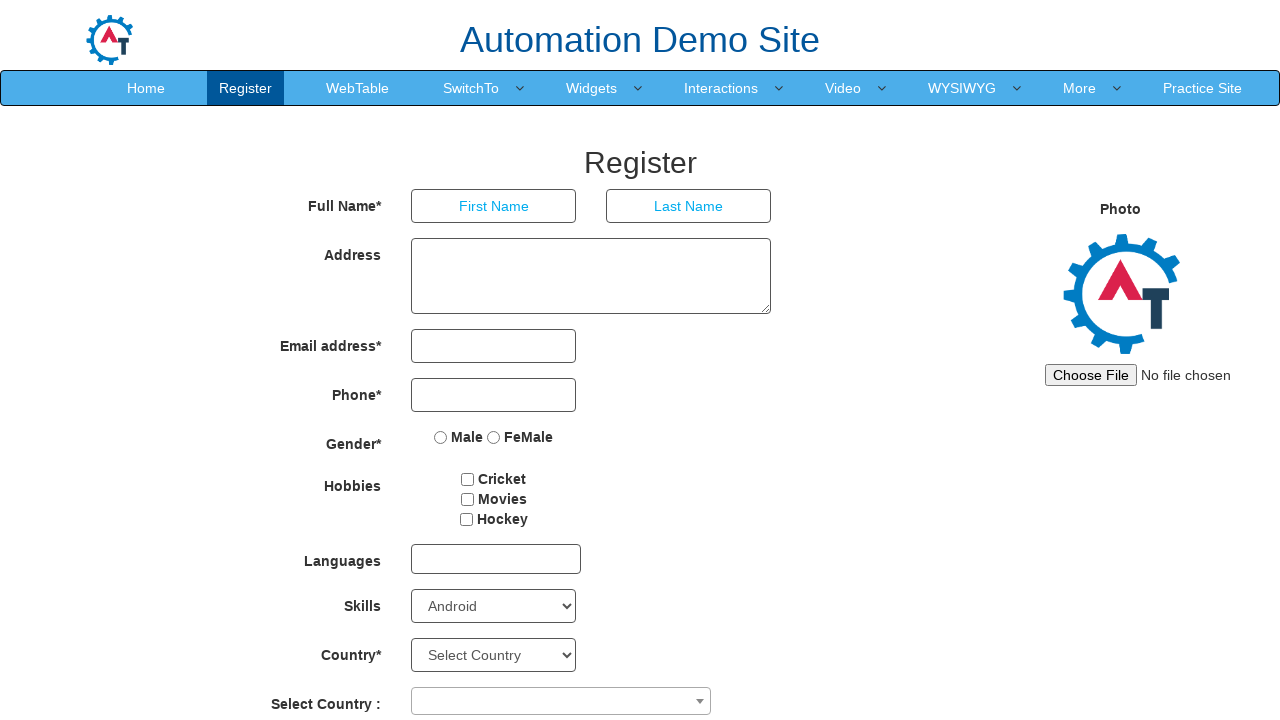

Selected March from Month dropdown by visible text on select[placeholder='Month']
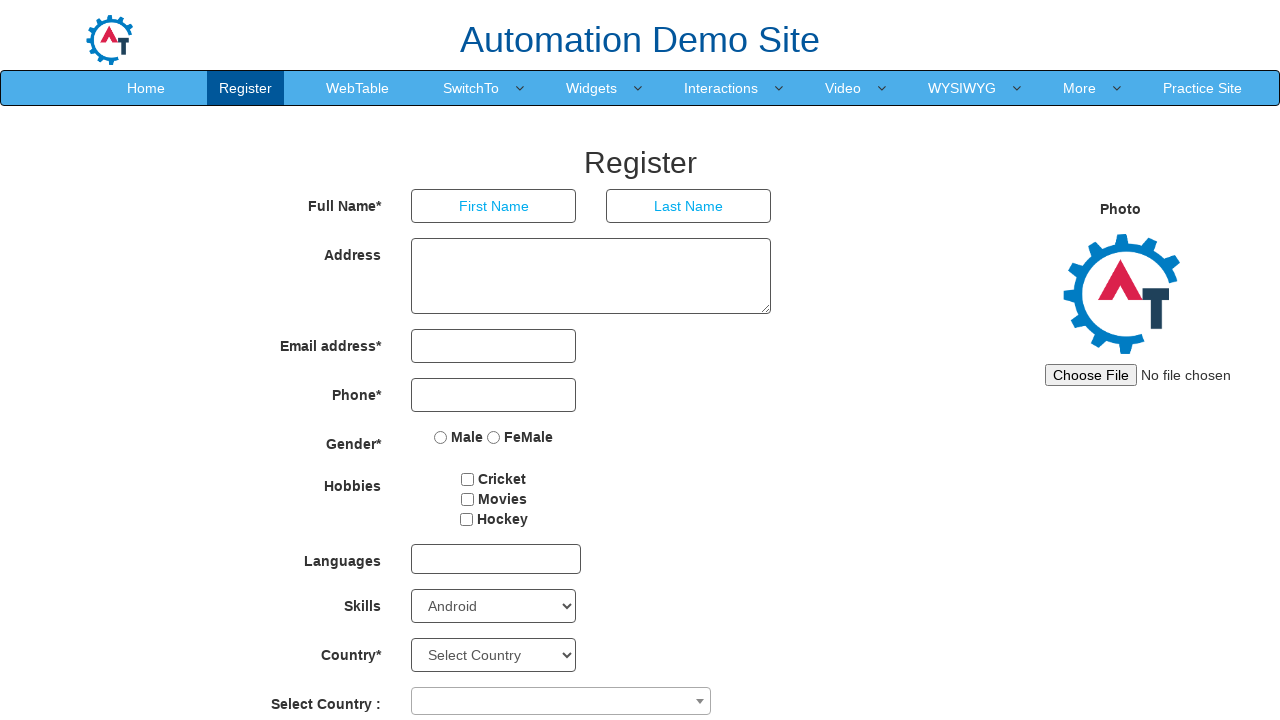

Selected day 1 from Day dropdown by value on select#daybox
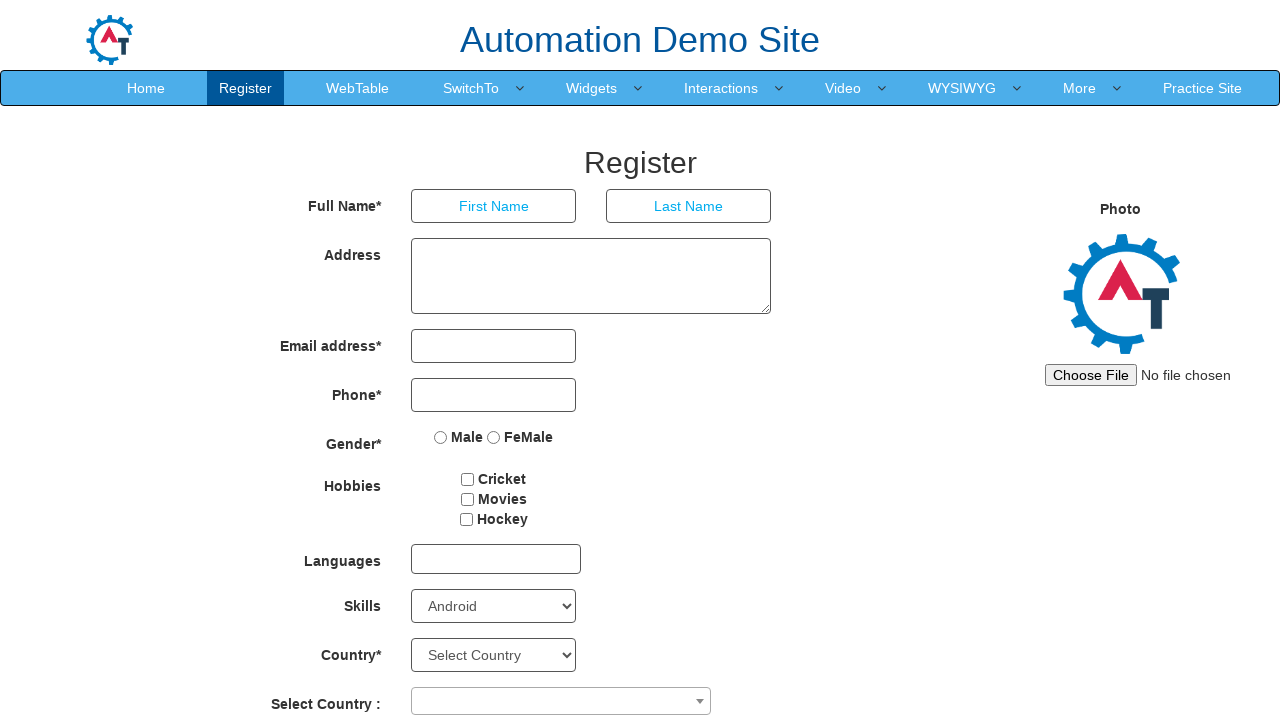

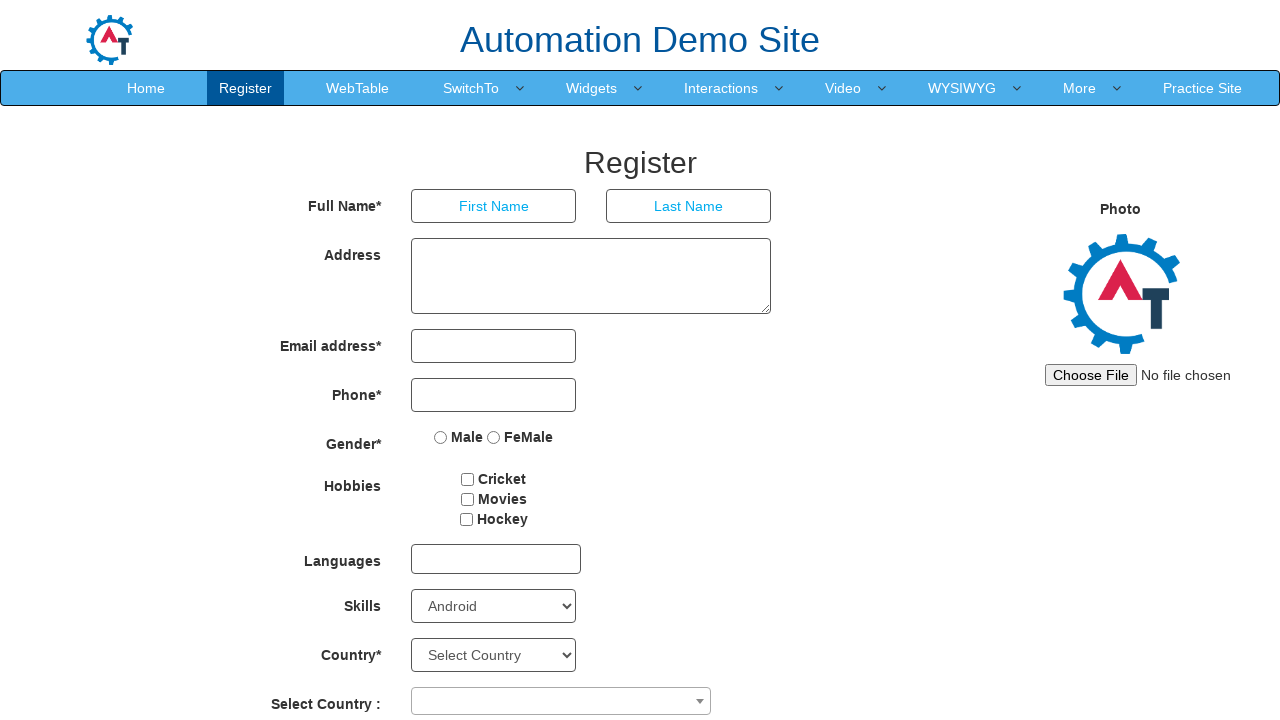